Clicks on the 11th link on the Heroku test page to navigate to a subpage

Starting URL: https://the-internet.herokuapp.com/

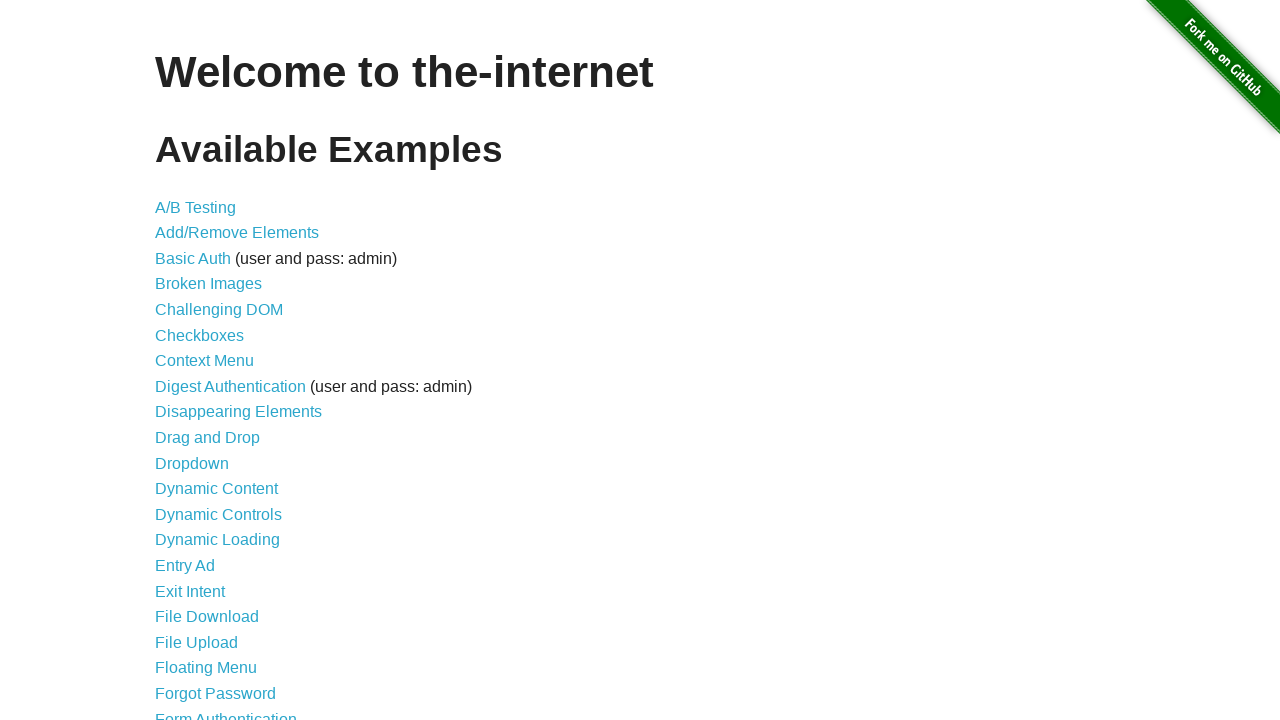

Navigated to Heroku test page
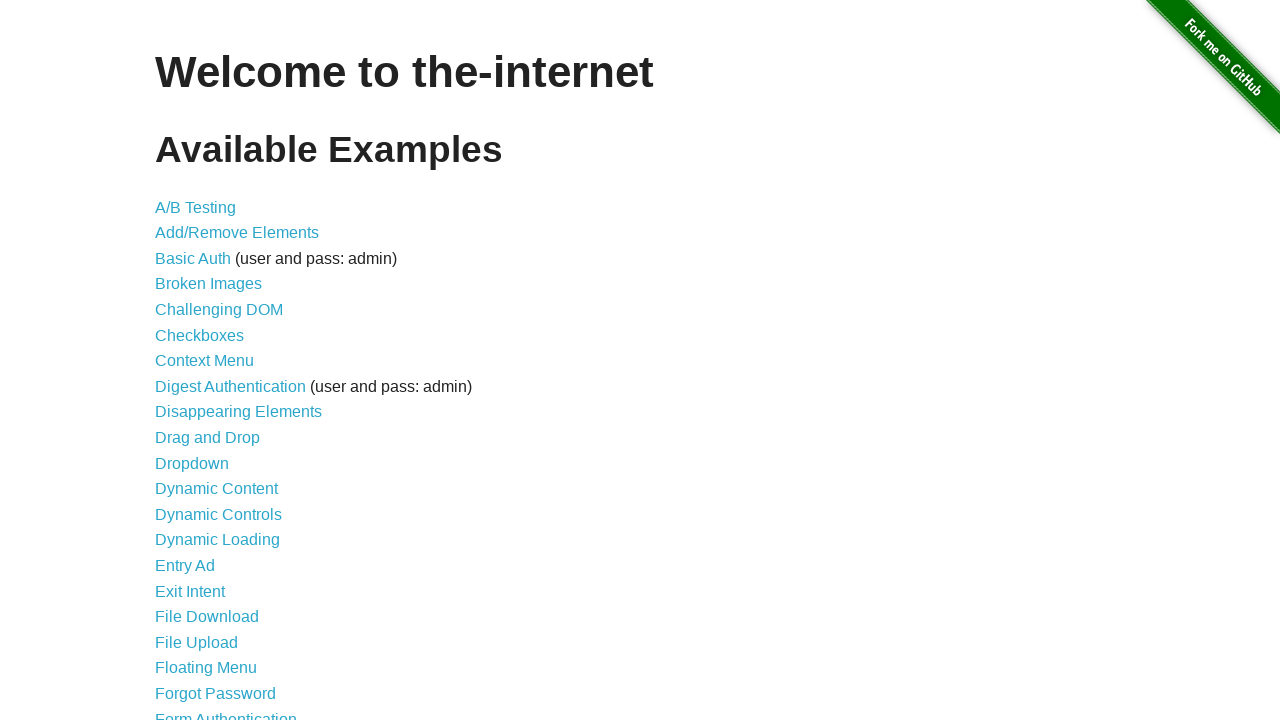

Located all links on the page
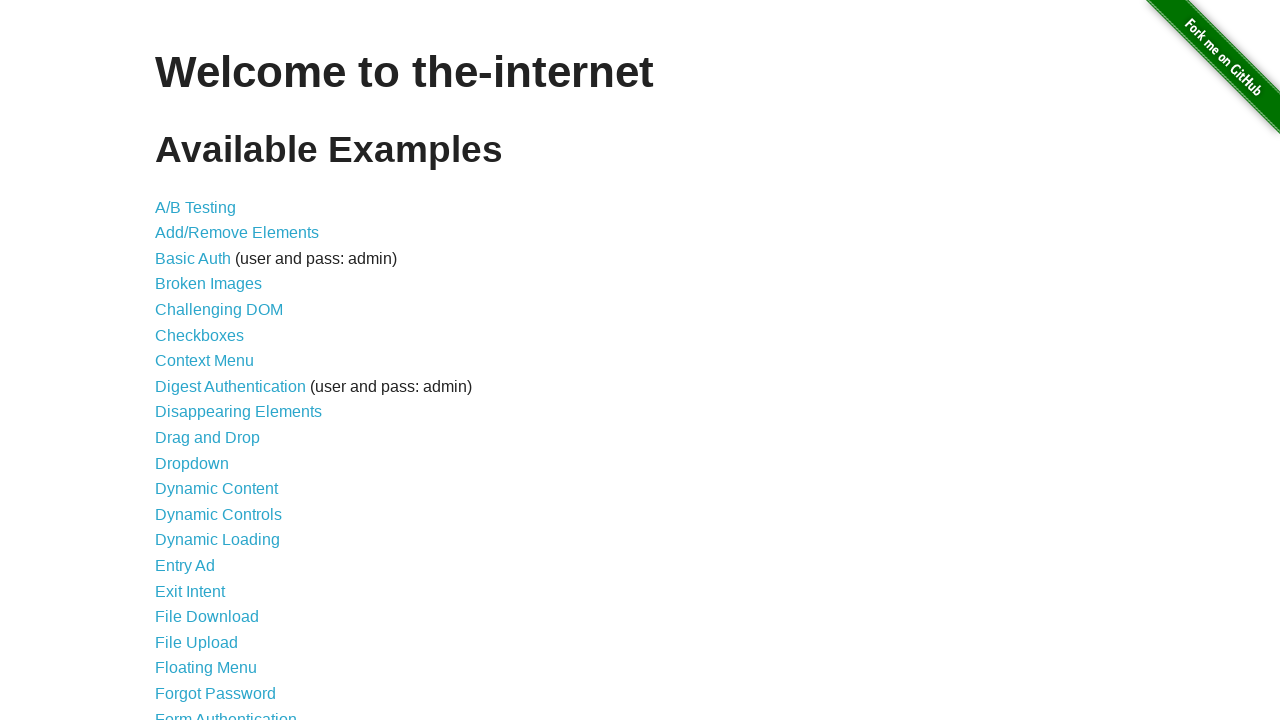

Clicked on the 11th link to navigate to subpage at (208, 438) on a >> nth=10
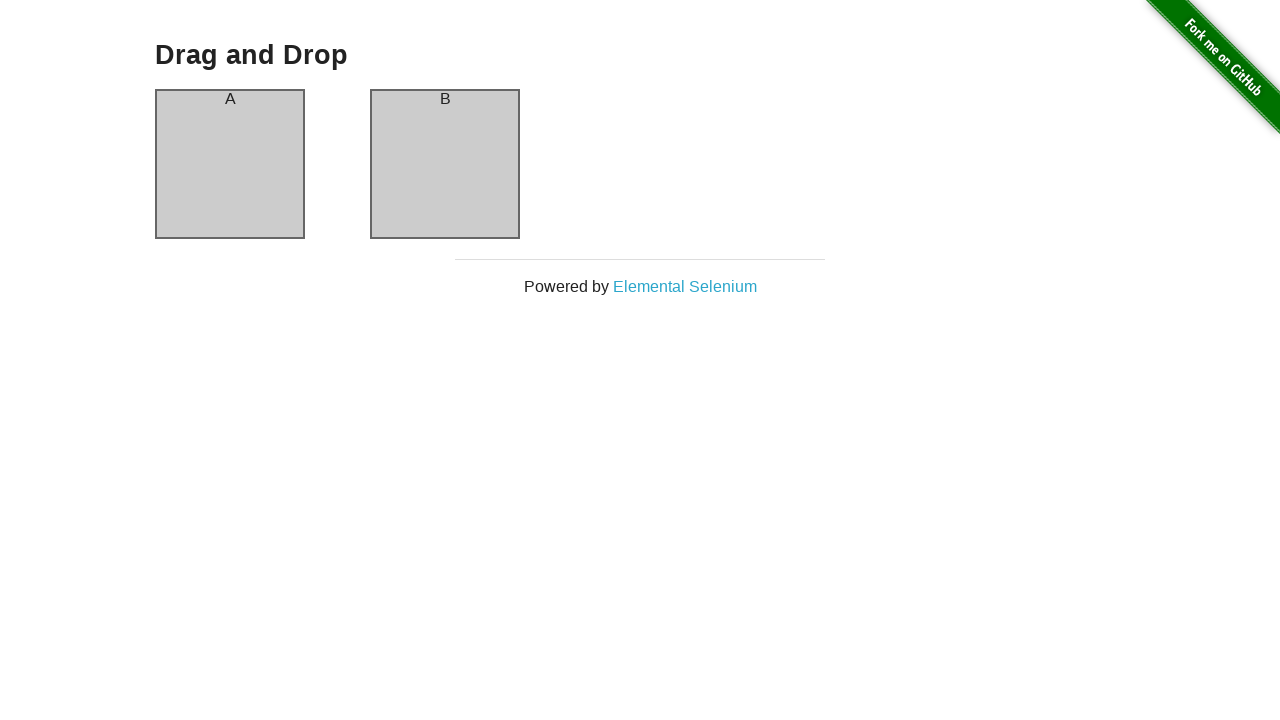

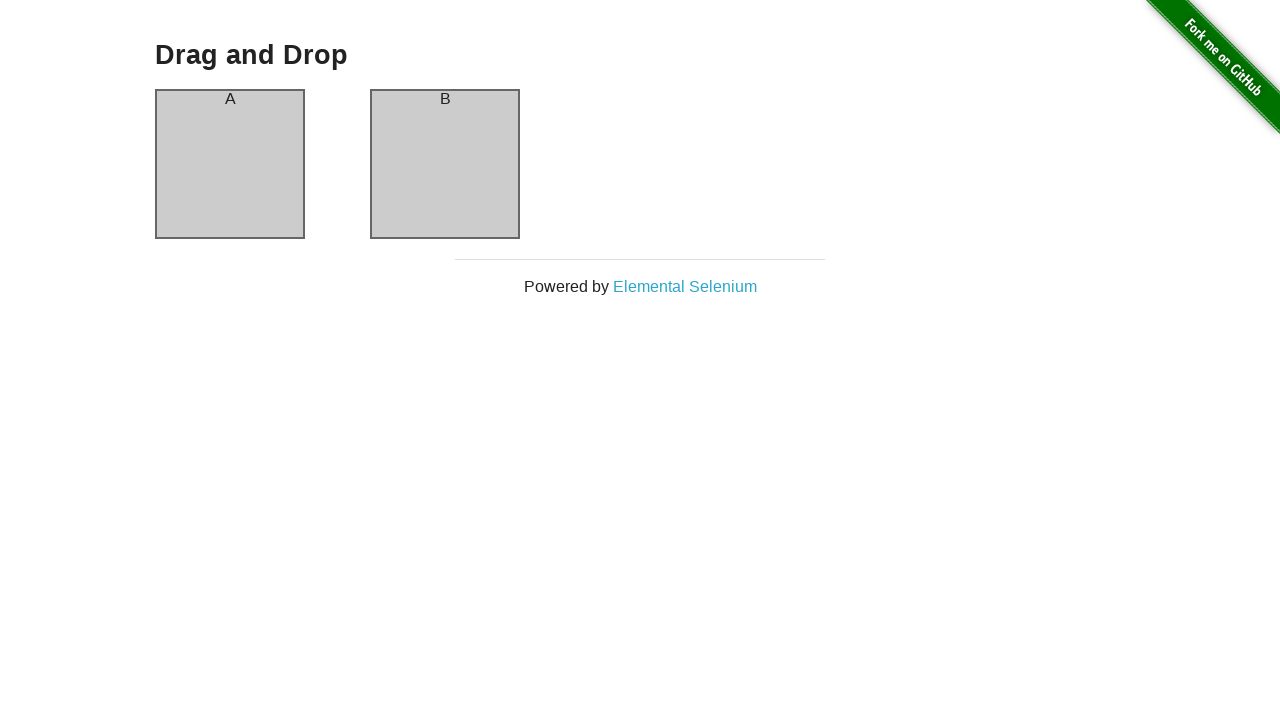